Navigates to the Selenium website and performs vertical scrolling operations to view different sections of the page

Starting URL: https://www.selenium.dev/

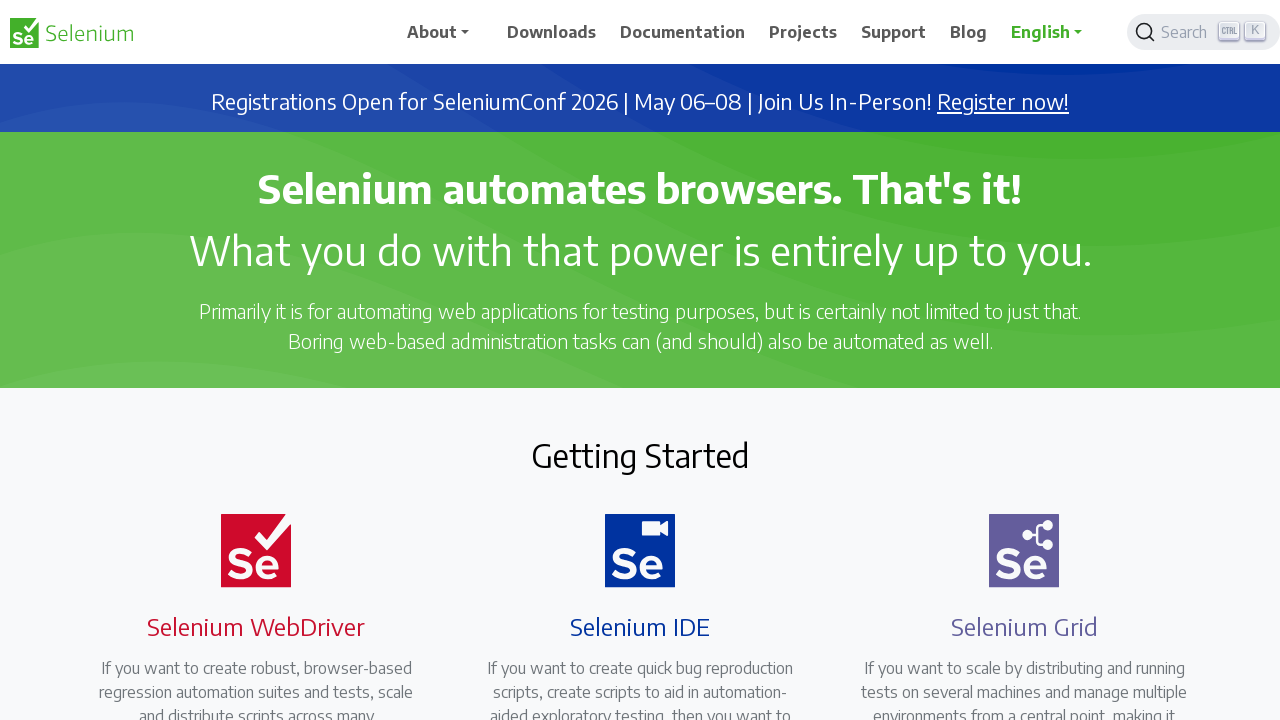

Scrolled down by 1000 pixels
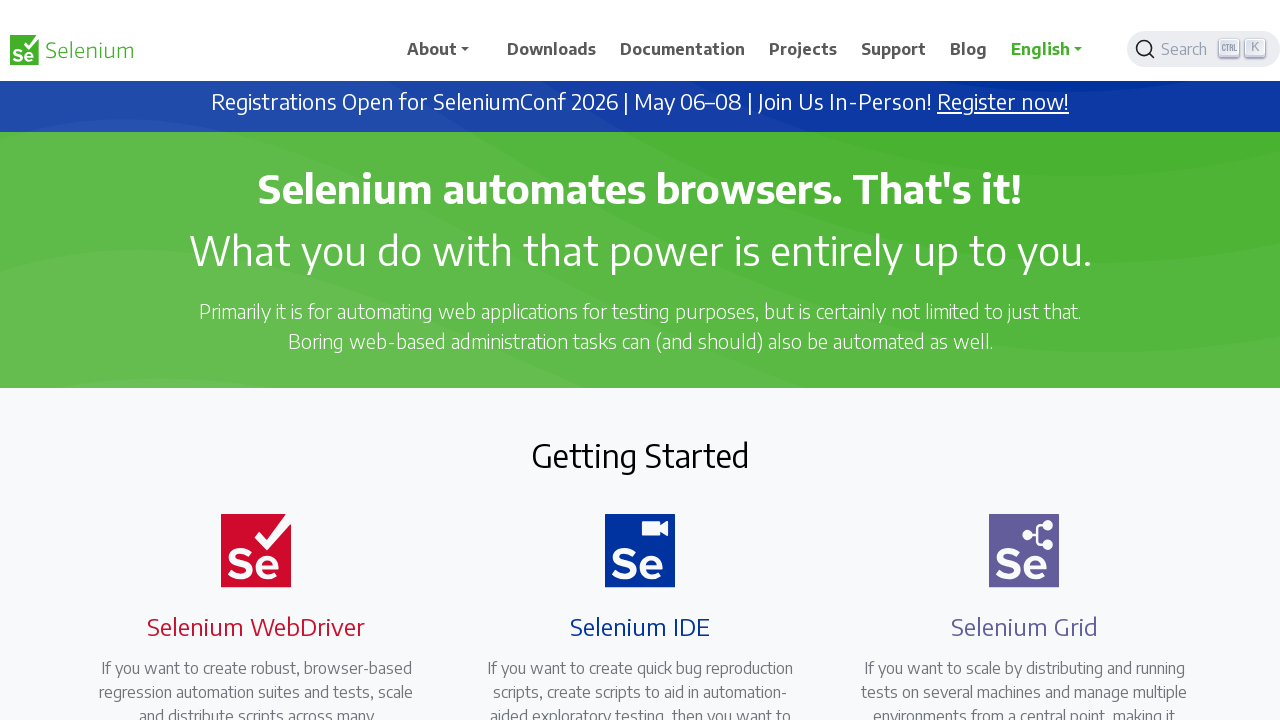

Waited 1000ms for content to load
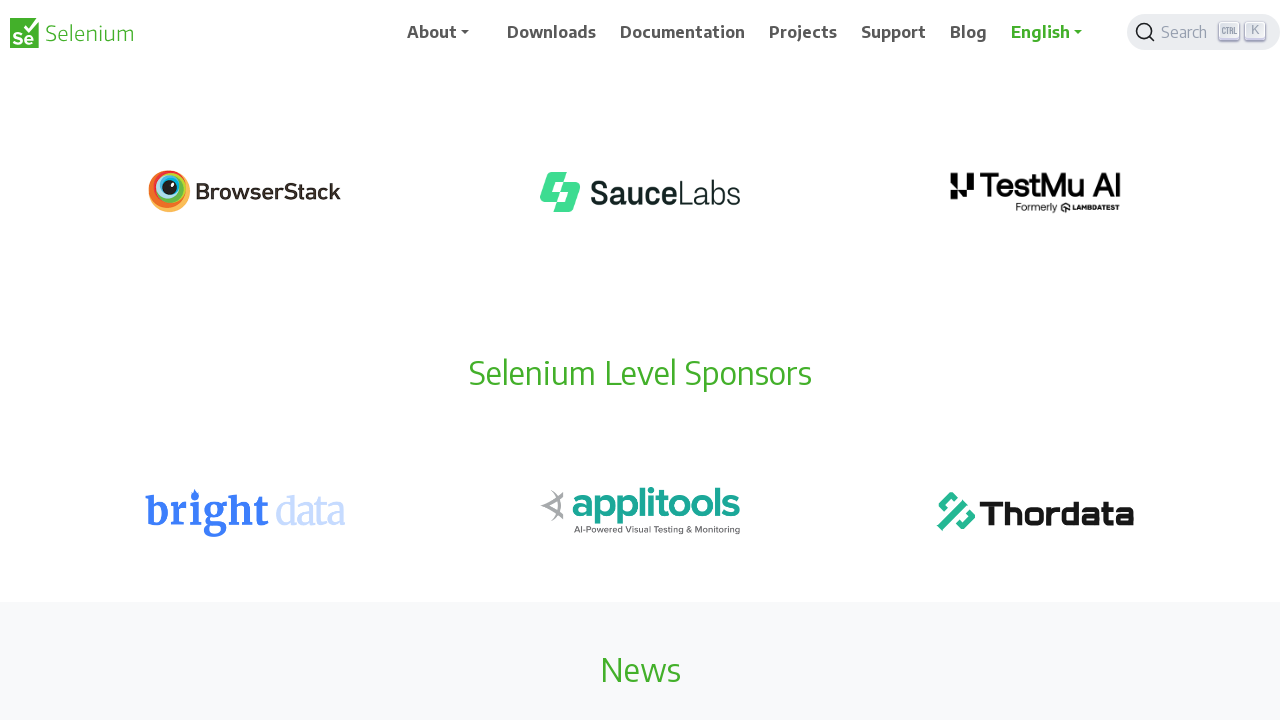

Scrolled down by another 500 pixels
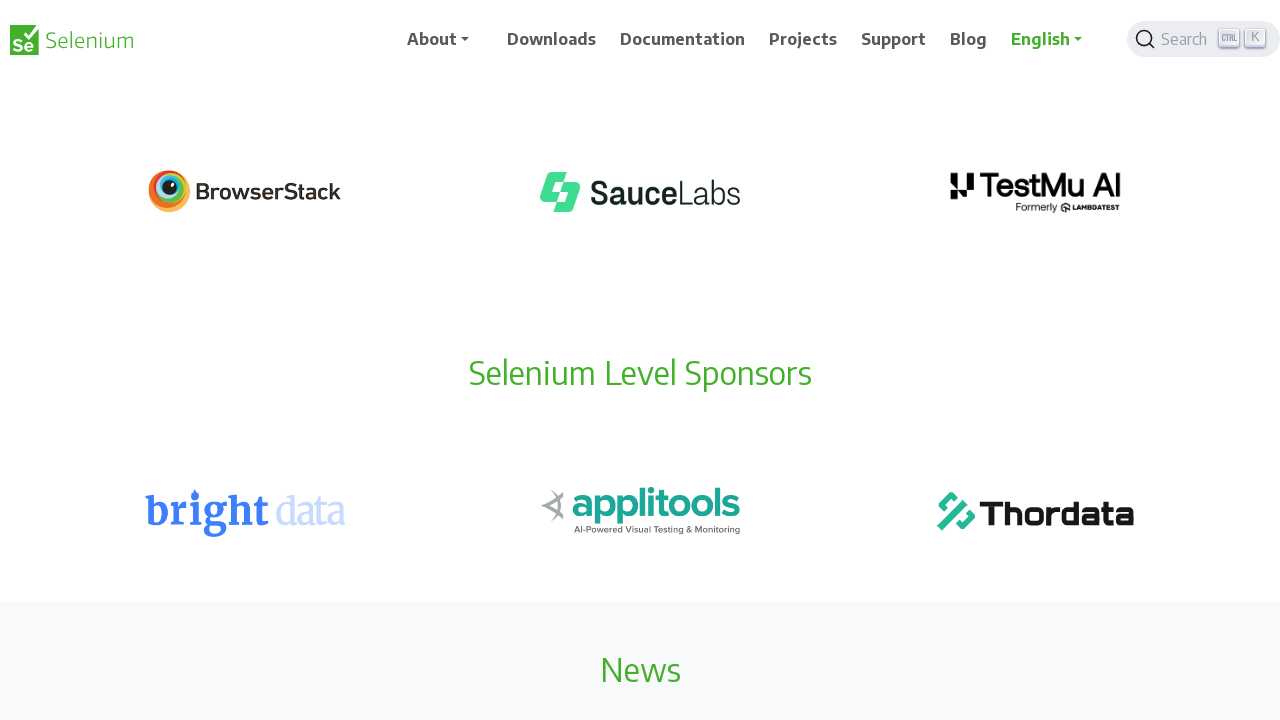

Waited 1000ms for additional content to load
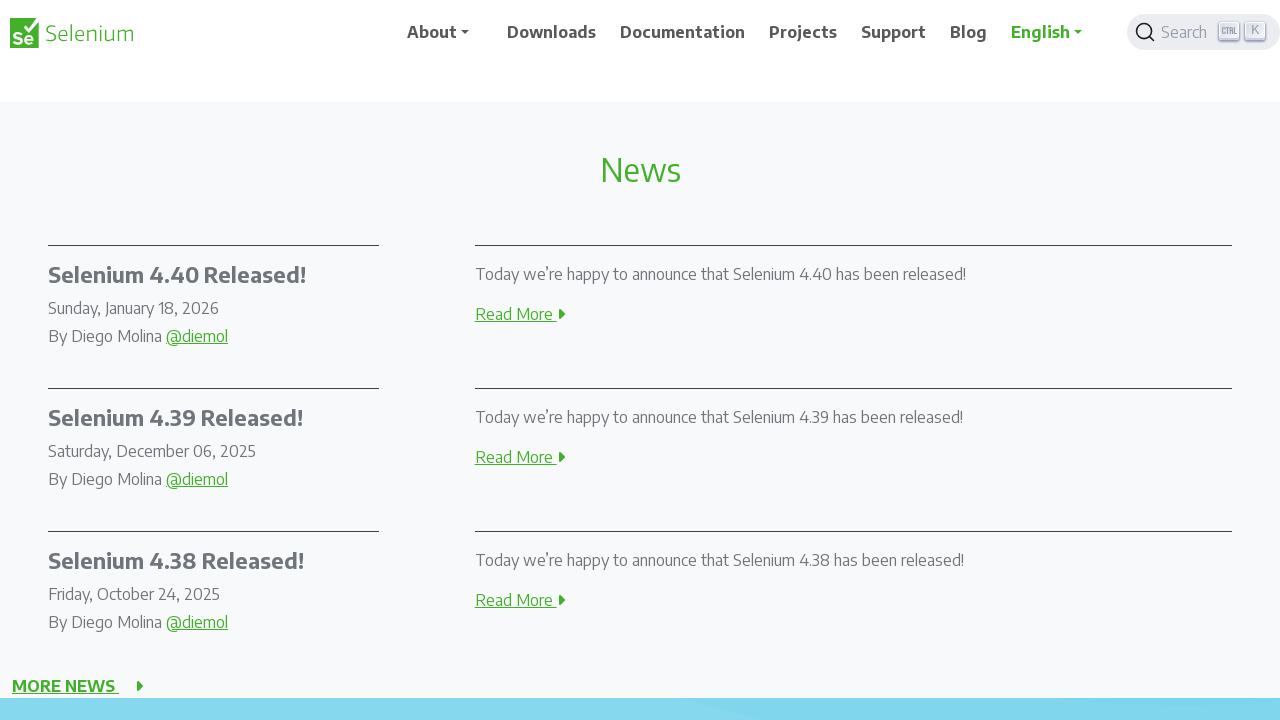

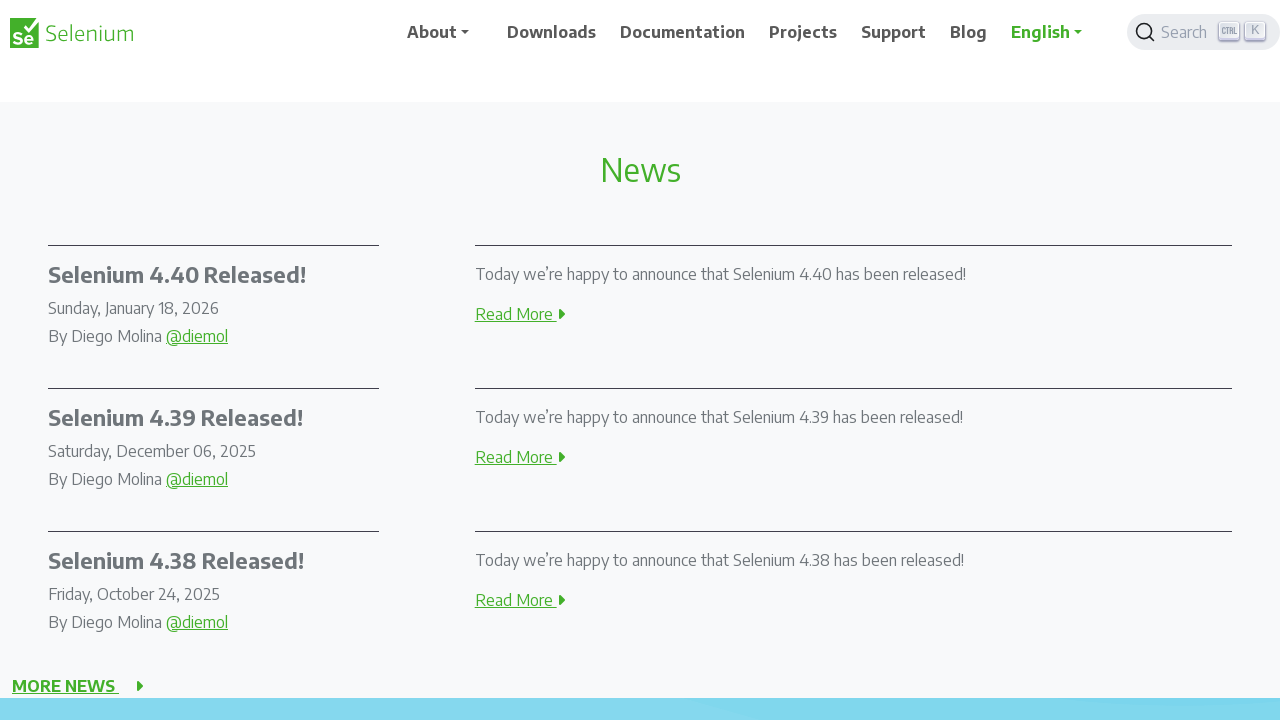